Tests that a user can uncheck a completed todo item to mark it as active again

Starting URL: https://todomvc.com/examples/react/dist/

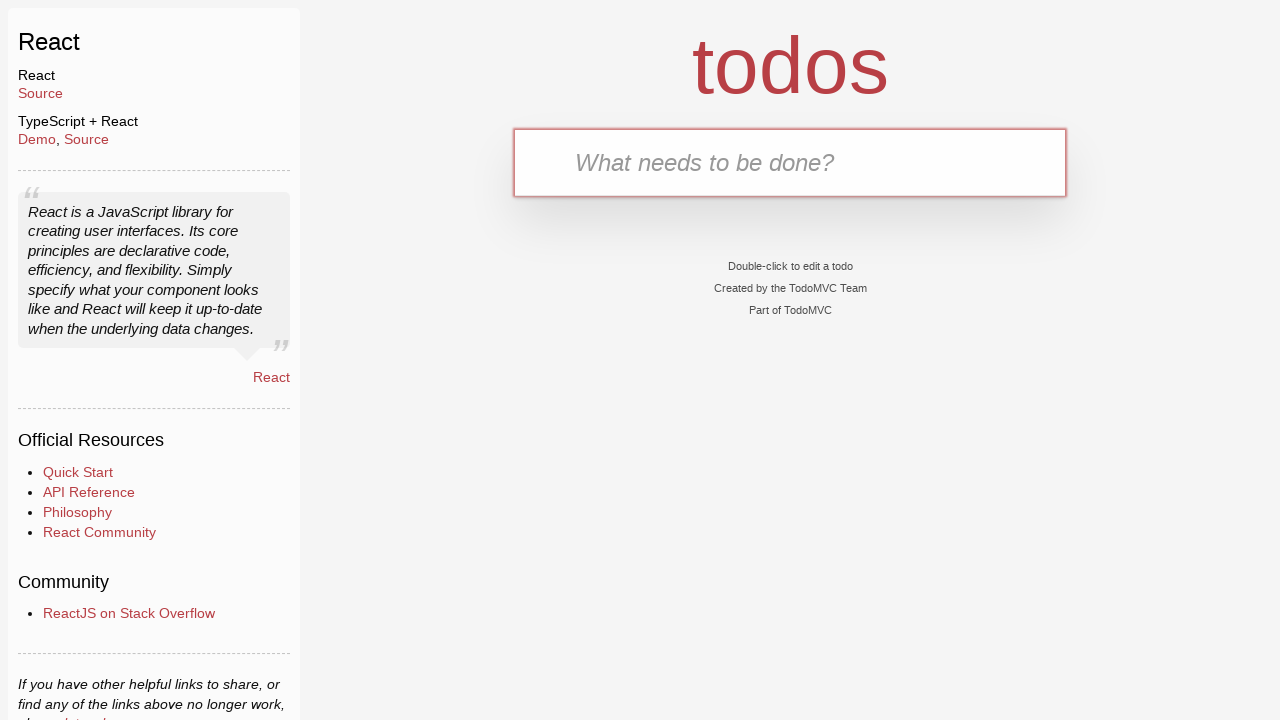

Navigated to TodoMVC React application
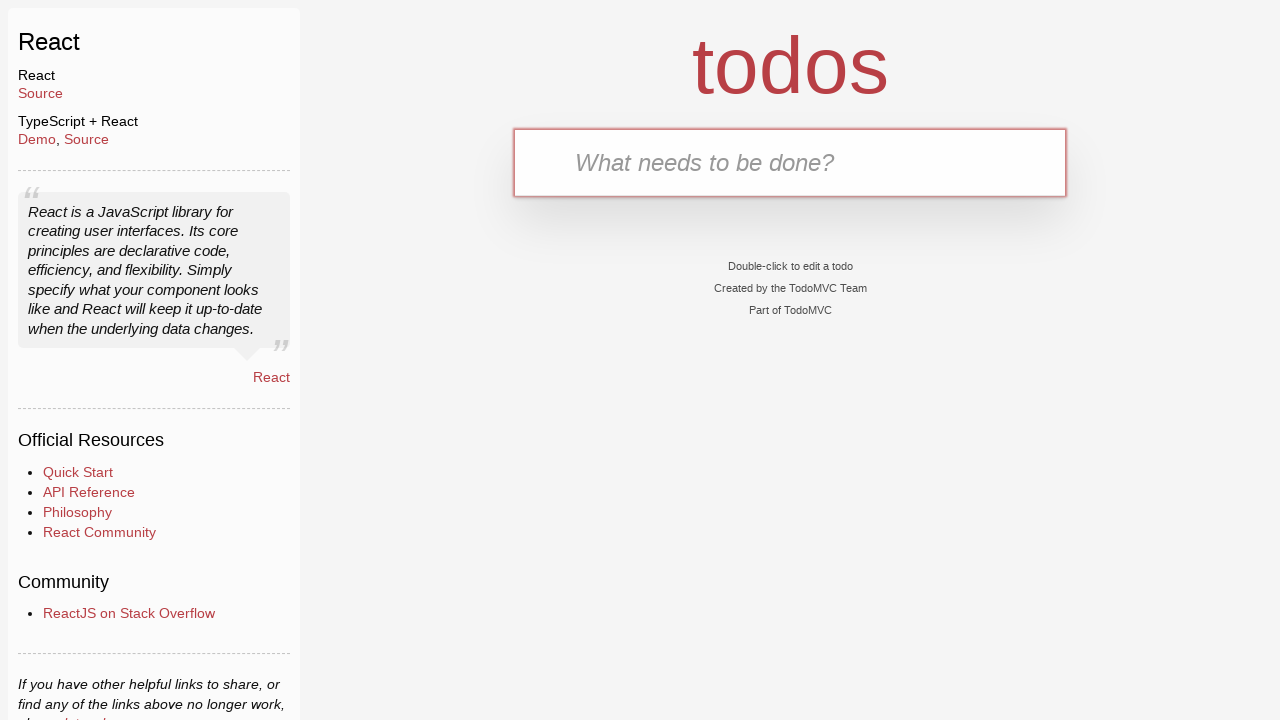

Filled text input with 'do task 2' on internal:testid=[data-testid="text-input"s]
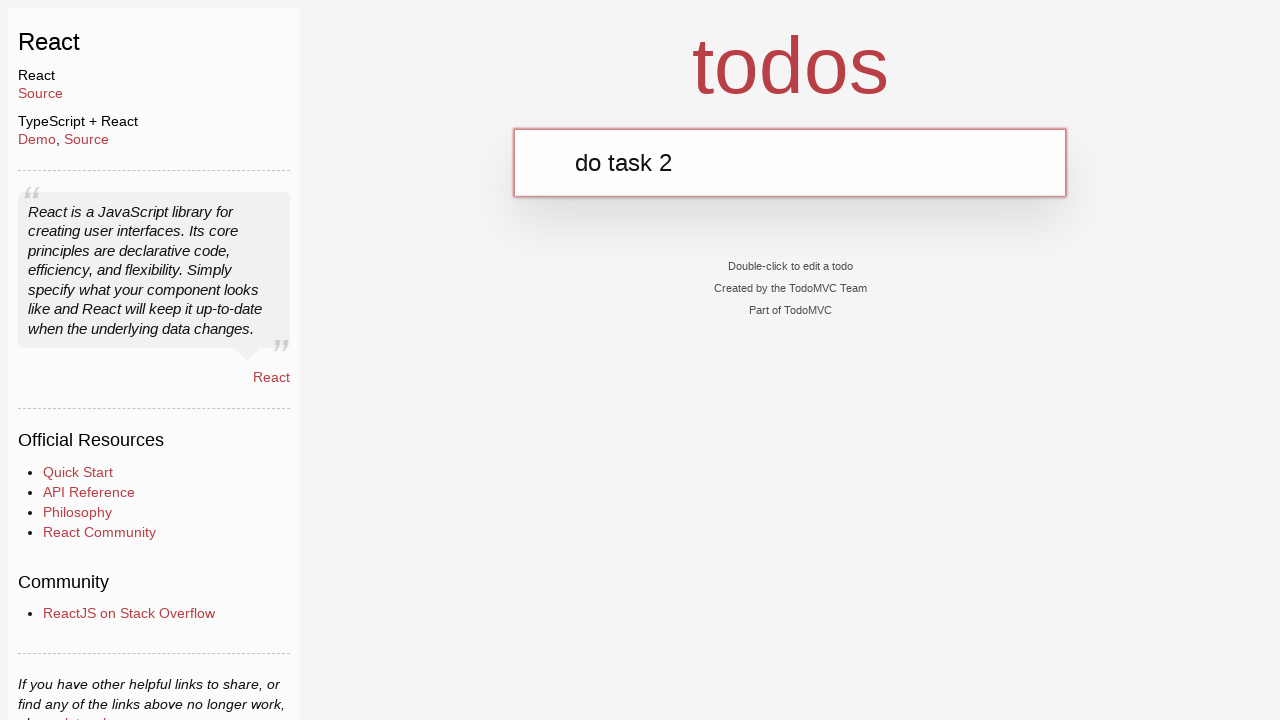

Pressed Enter to add the todo item
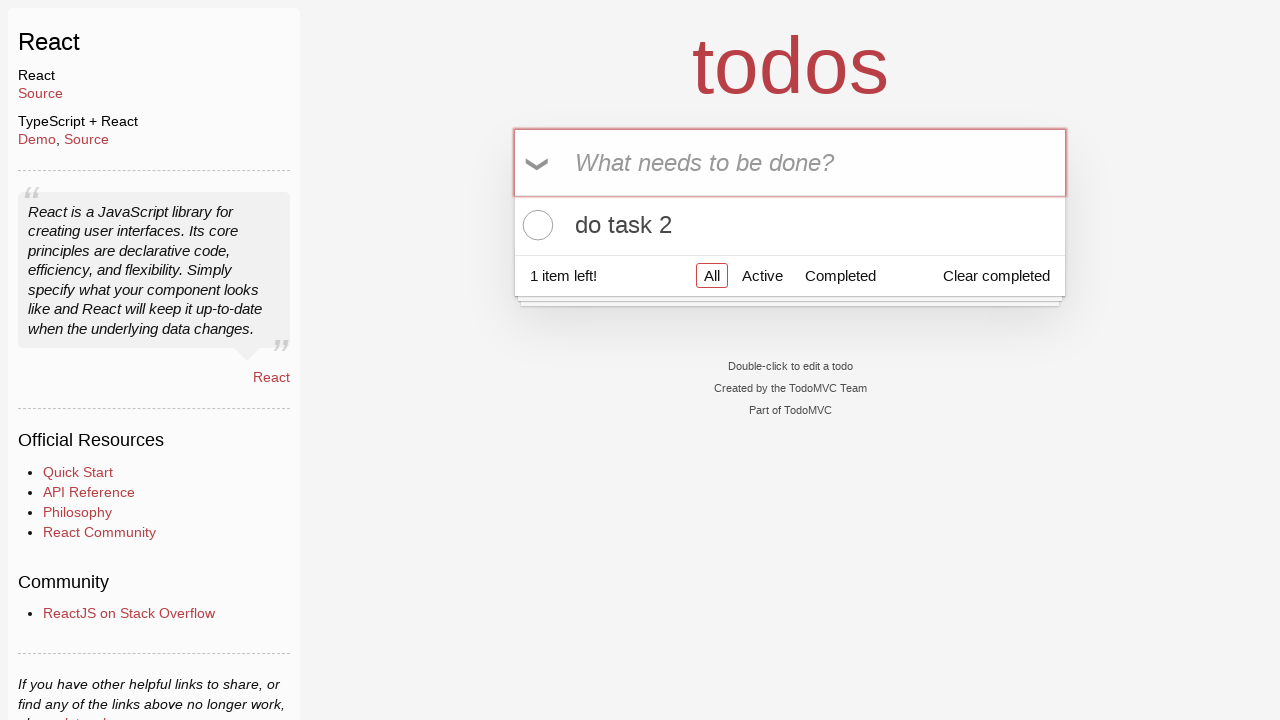

Clicked toggle to mark 'do task 2' as completed at (535, 225) on div >> internal:has-text="do task 2"i >> internal:testid=[data-testid="todo-item
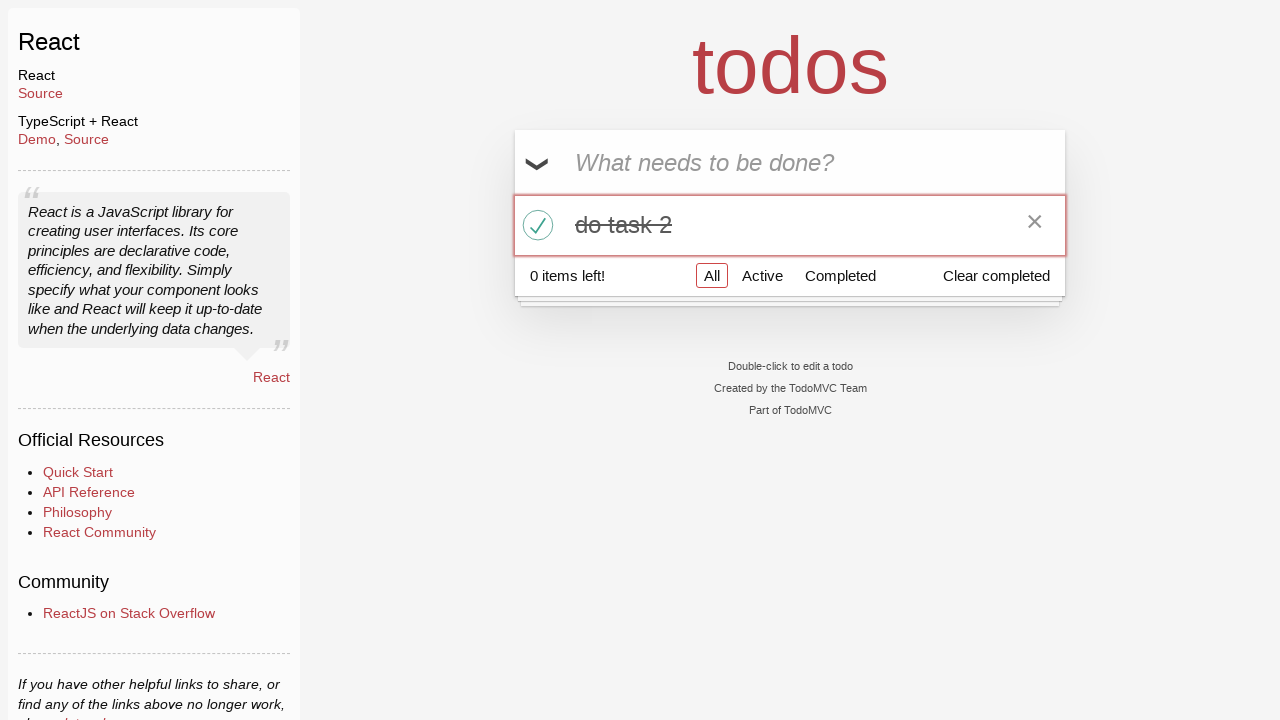

Clicked toggle to uncheck 'do task 2' and mark it as active again at (535, 225) on div >> internal:has-text="do task 2"i >> internal:testid=[data-testid="todo-item
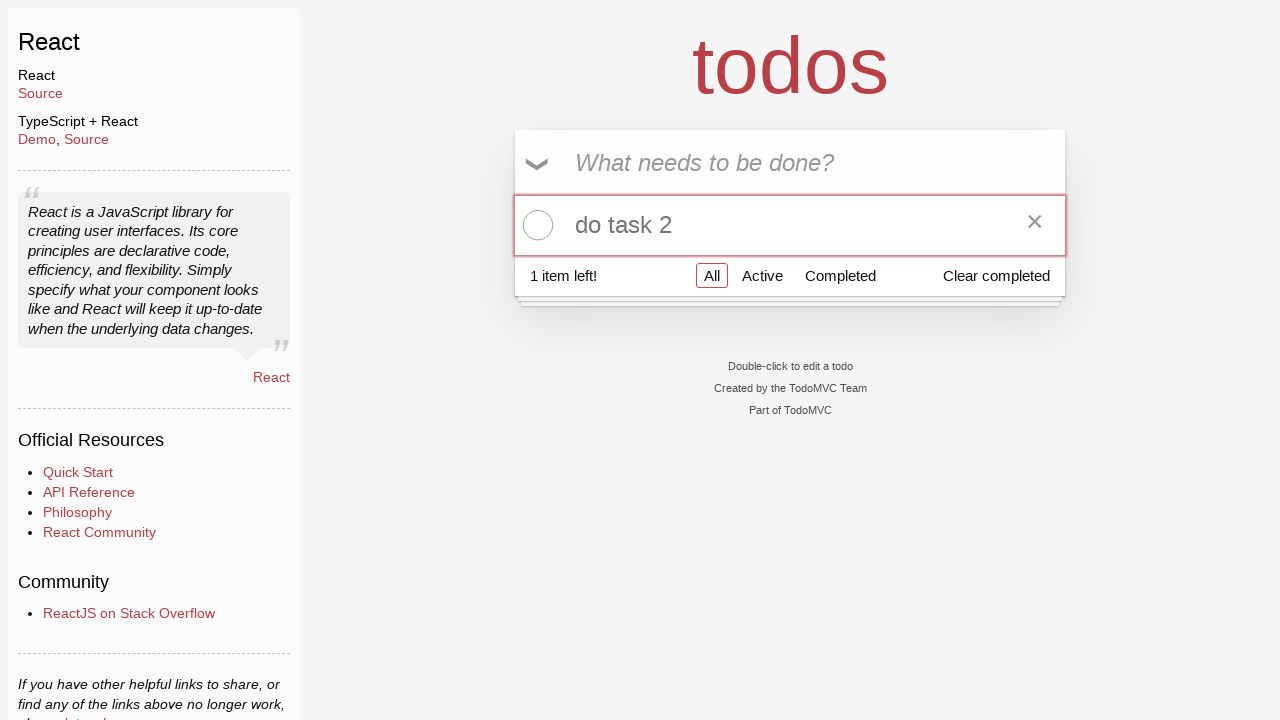

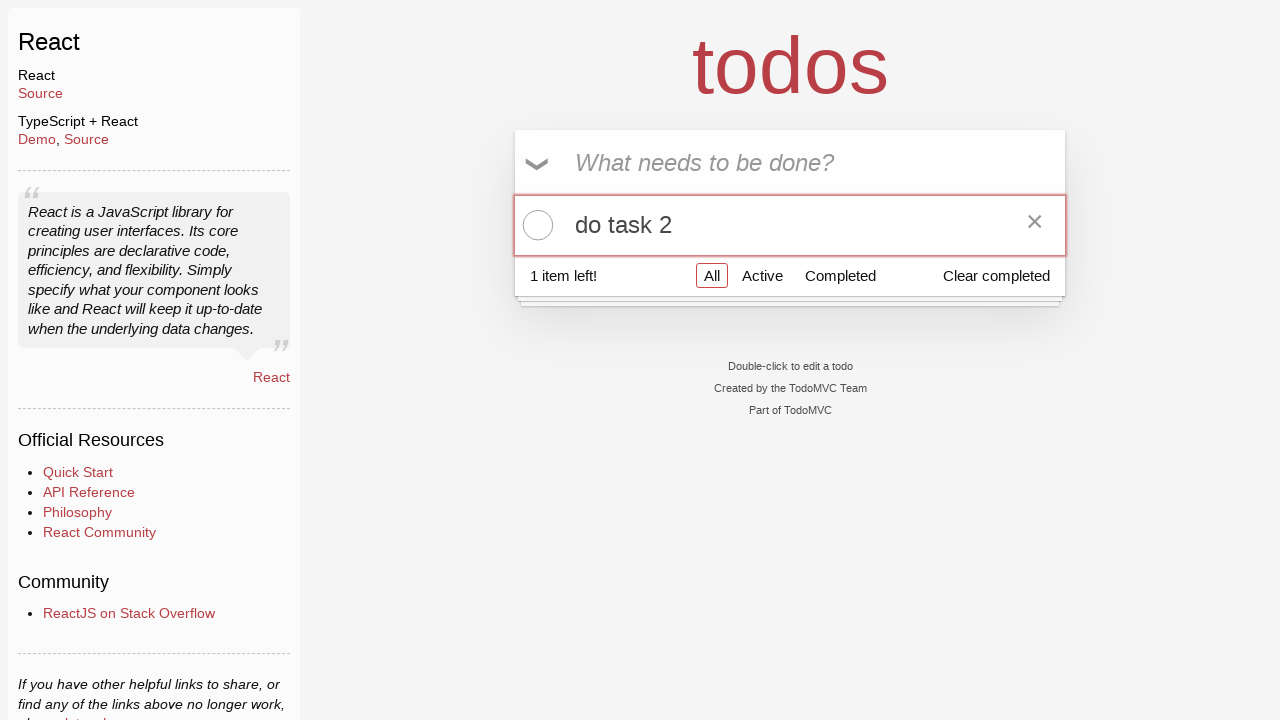